Tests navigation through various menu links on the Modern Coders website including Home, Portfolio, Team, Services, Contact, Join Us, and Mentors pages

Starting URL: https://parth-shete.github.io/Modern-Coders/

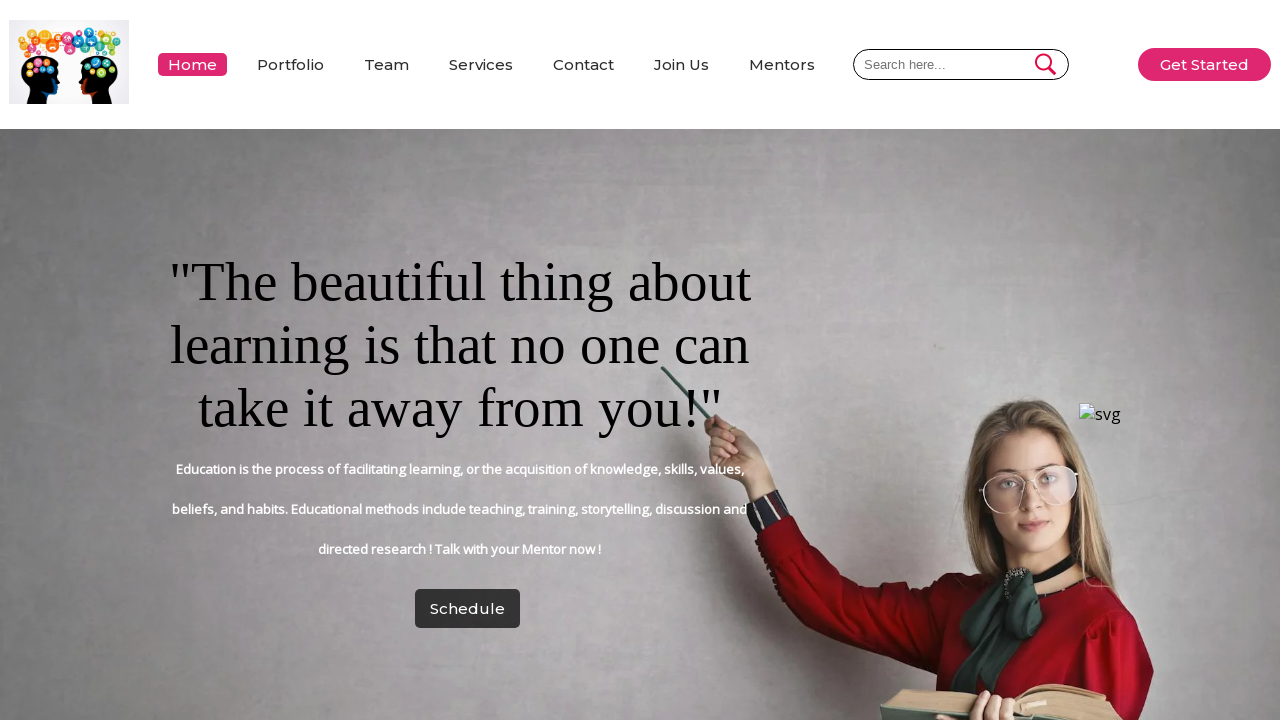

Clicked on Home link in navigation menu at (192, 64) on text=Home
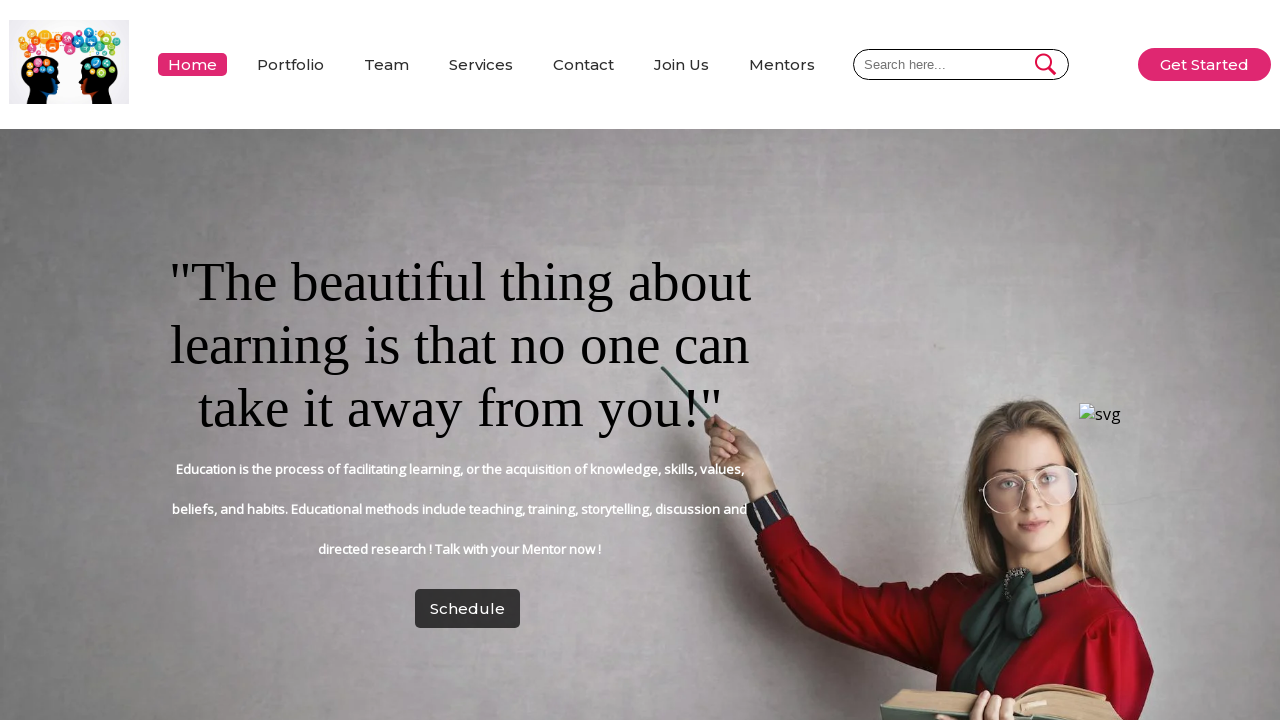

Clicked on Portfolio link in navigation menu at (290, 64) on text=Portfolio
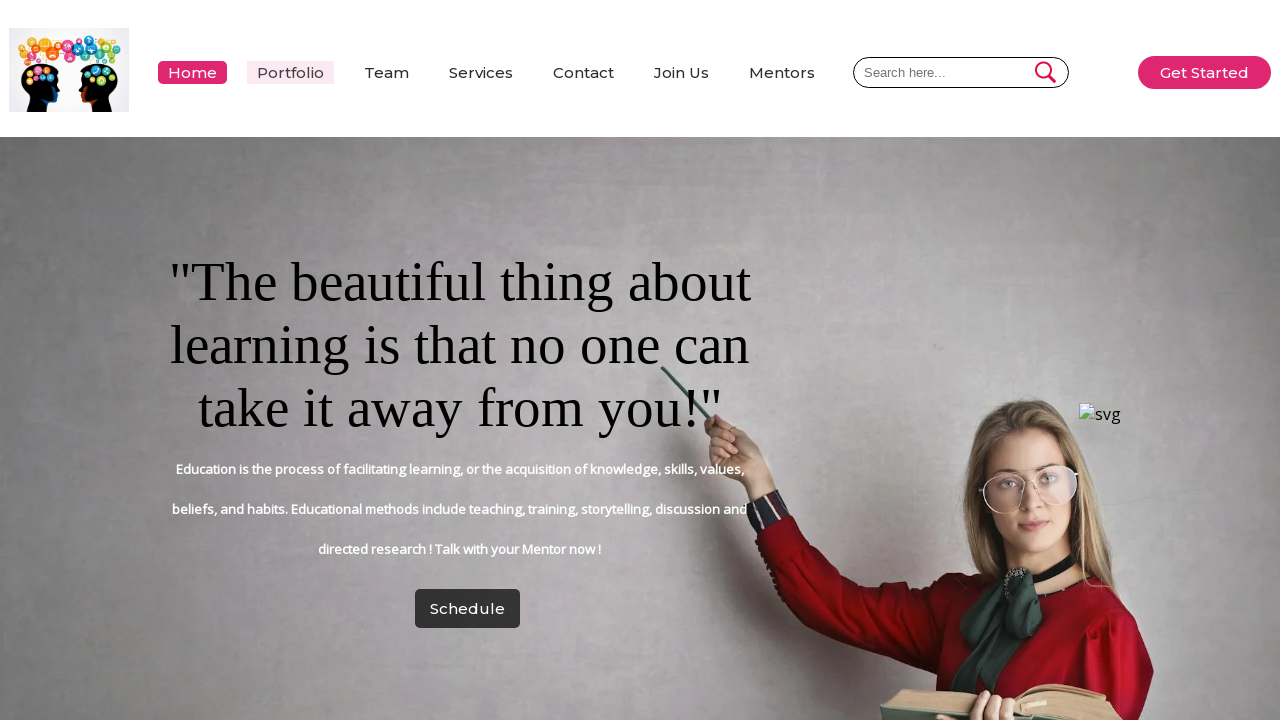

Clicked on Team link in navigation menu at (386, 64) on text=Team
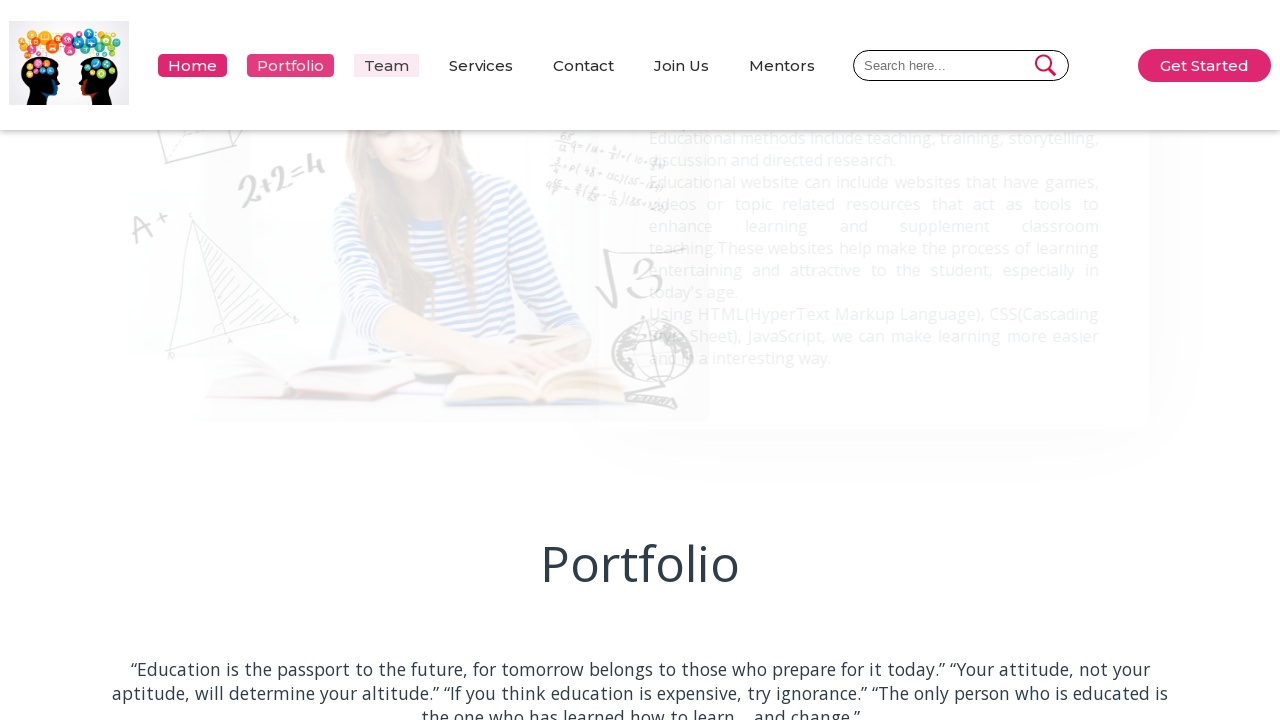

Clicked on Services link in navigation menu at (481, 64) on text=Services
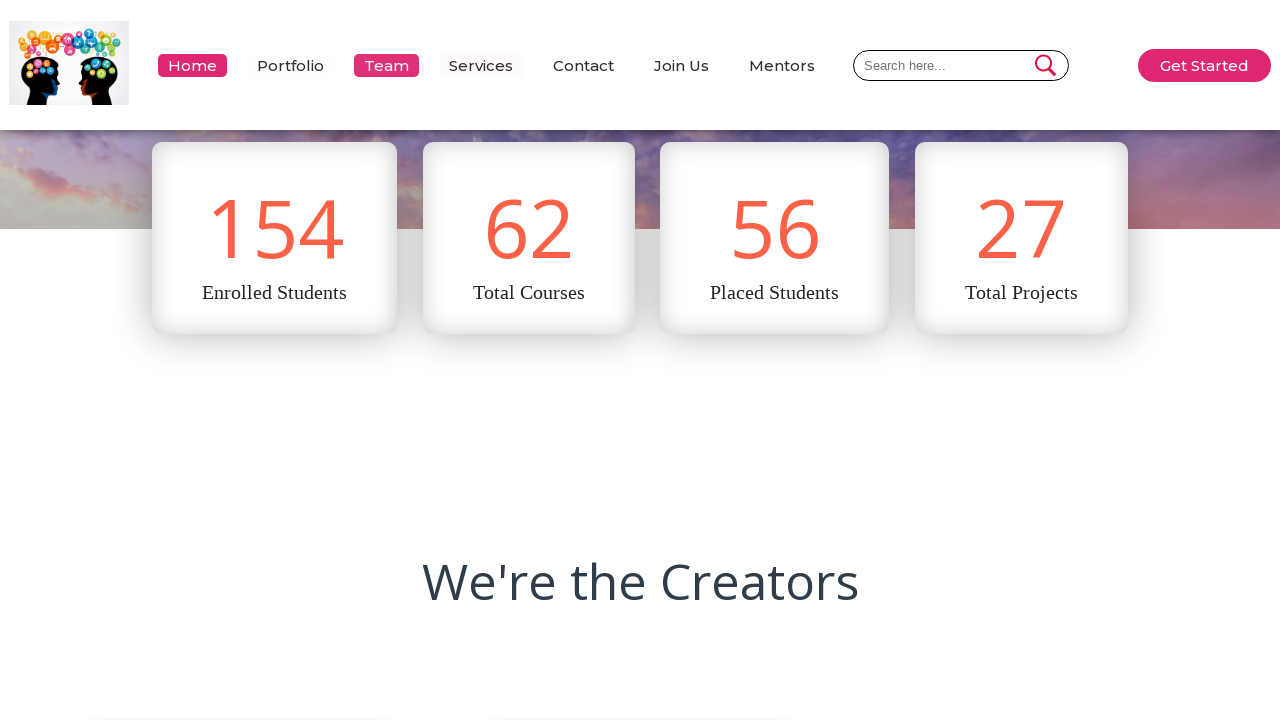

Clicked on Contact link in navigation menu at (583, 64) on text=Contact
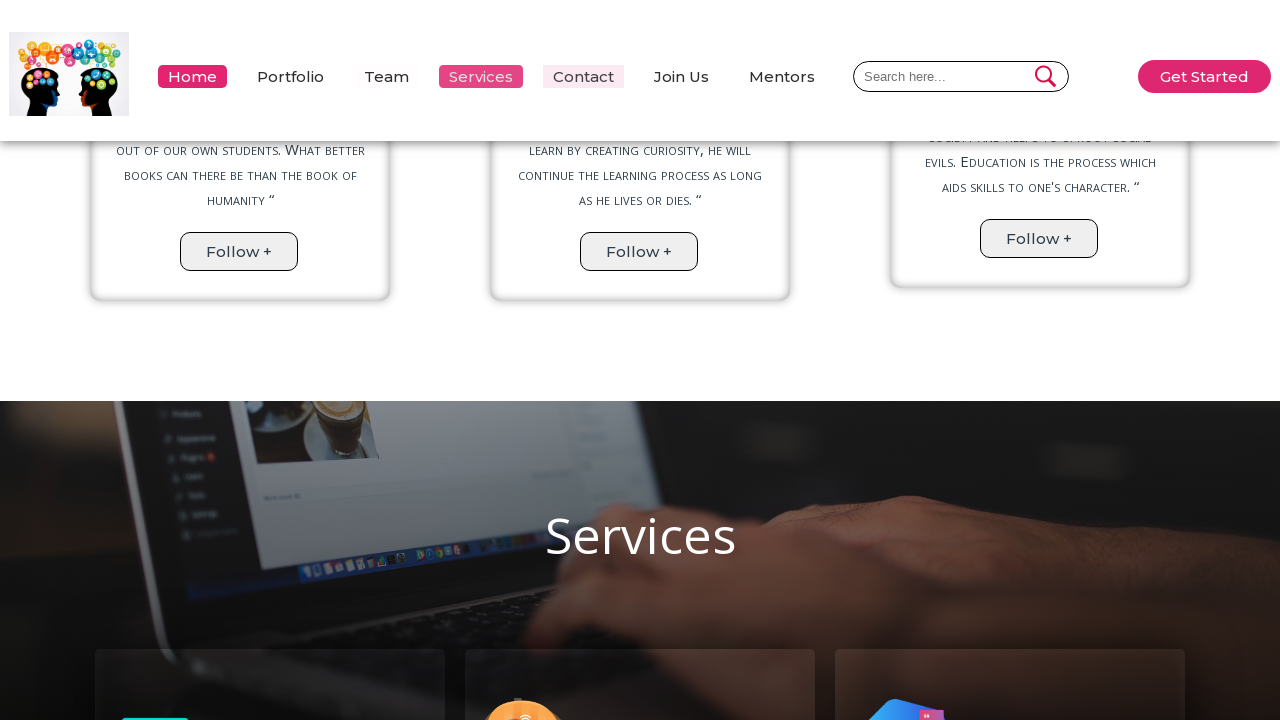

Clicked on Join Us link in navigation menu at (681, 64) on text=Join Us
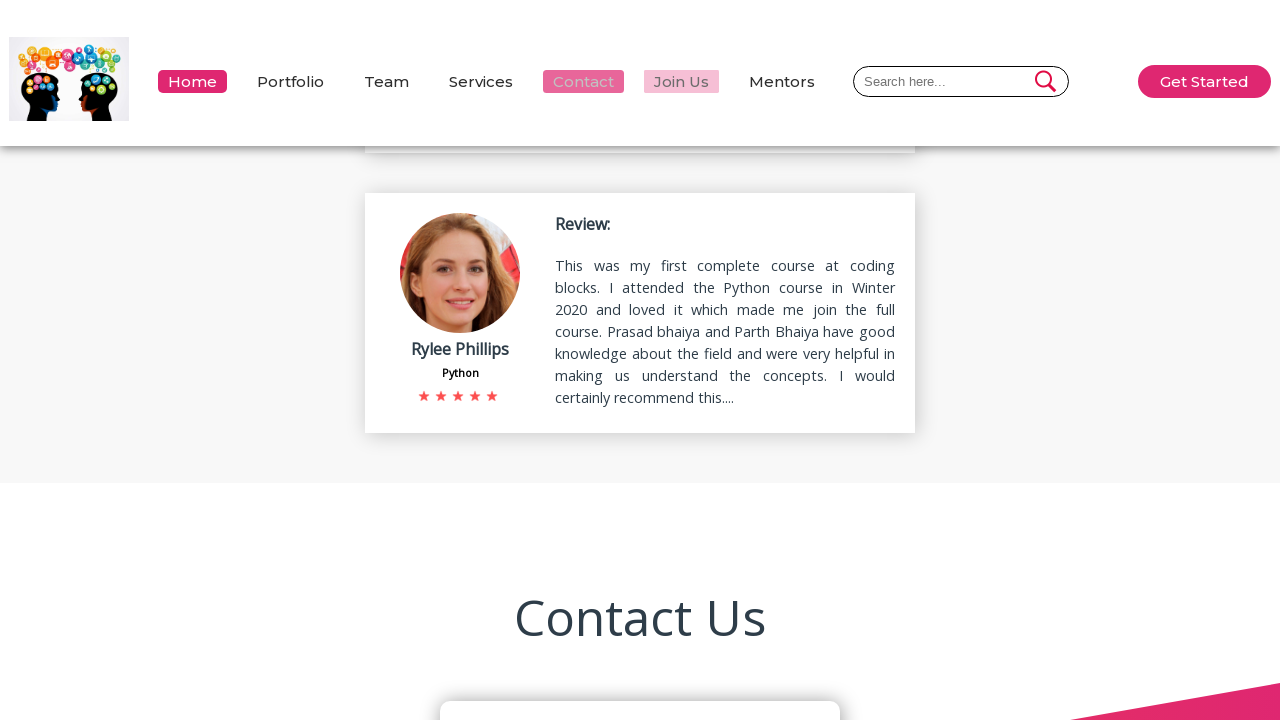

Clicked on Mentors link in navigation menu at (782, 64) on text=Mentors
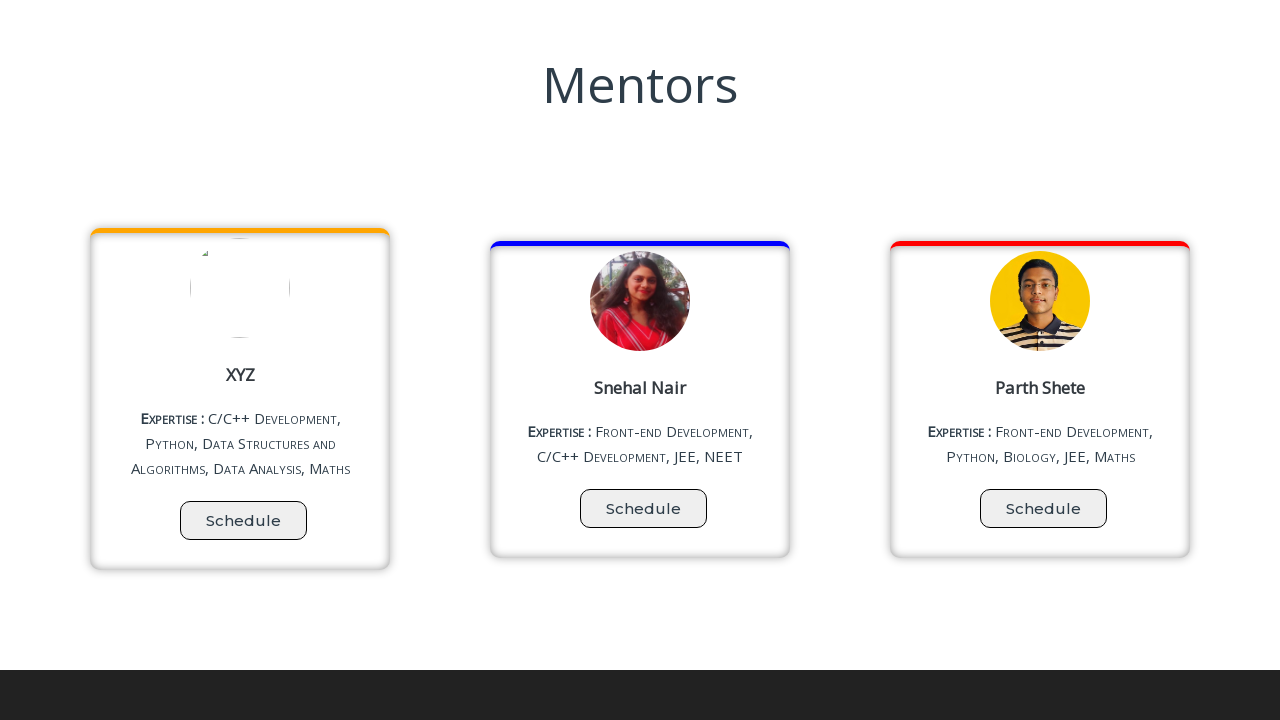

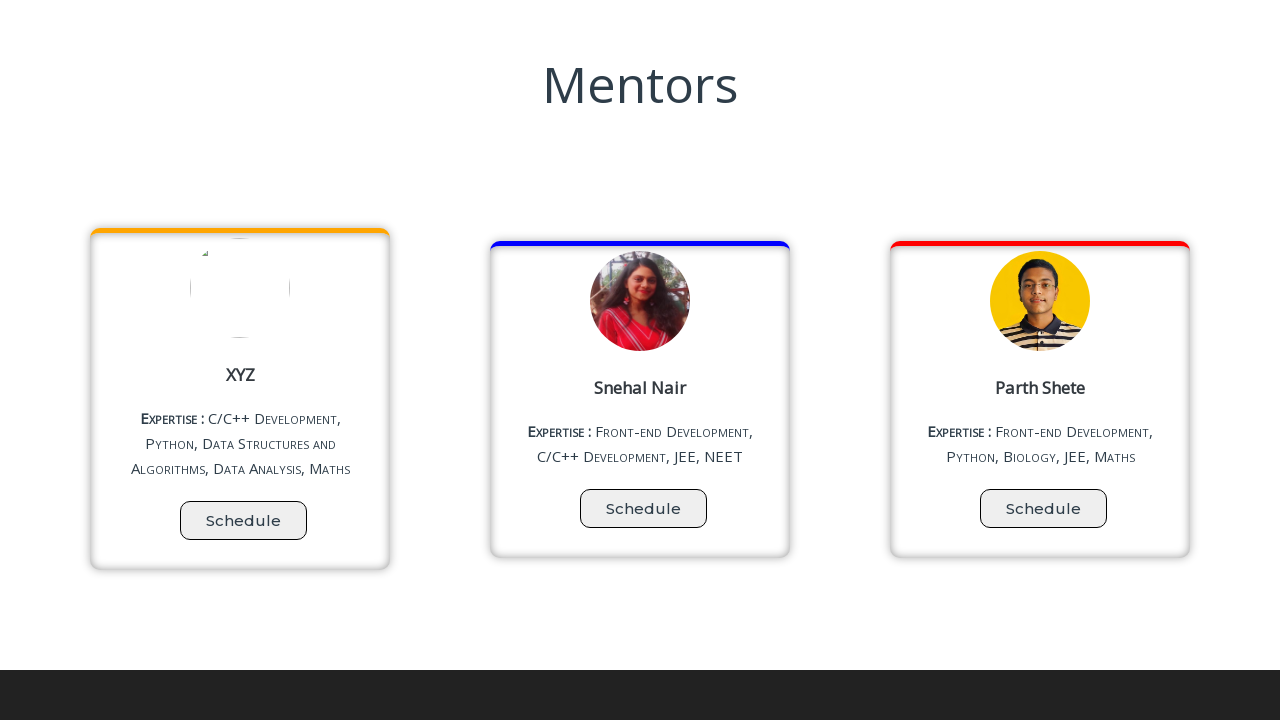